Tests dynamic content loading by clicking through navigation links and waiting for content to appear after clicking a start button

Starting URL: http://the-internet.herokuapp.com/

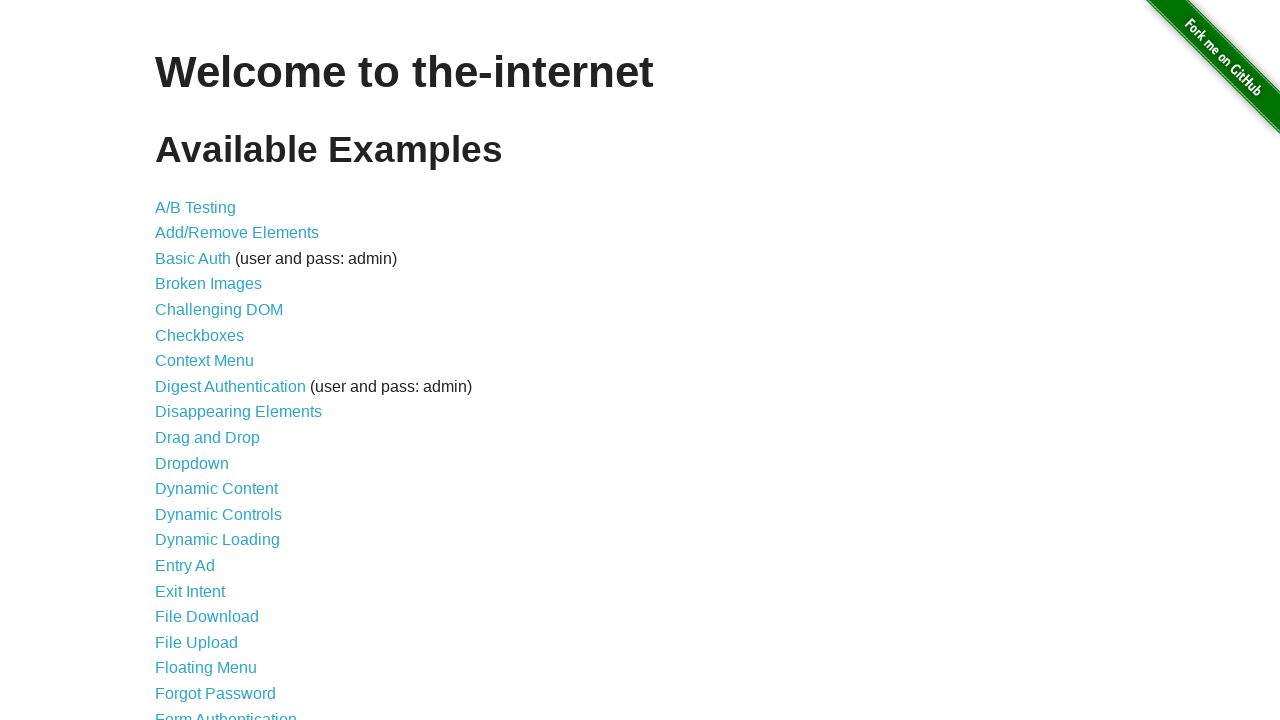

Clicked on Dynamic Loading link at (218, 540) on text=Dynamic Loading
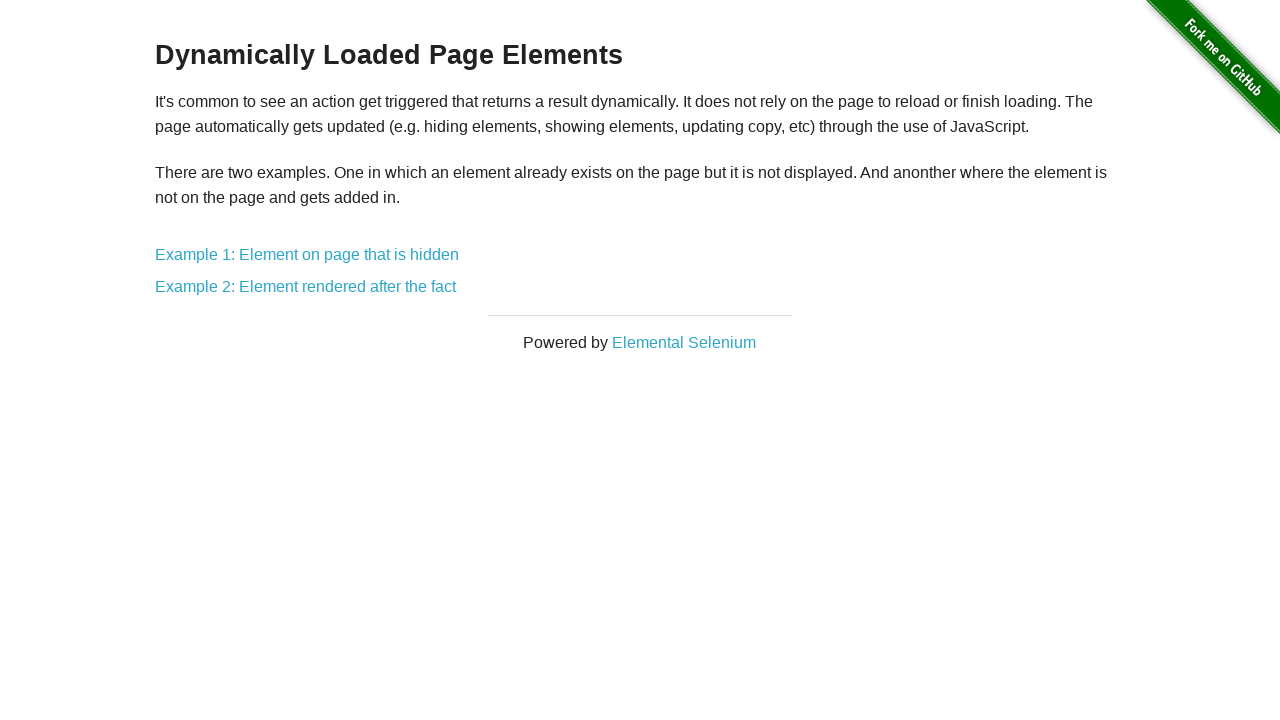

Clicked on Example 2 link at (306, 287) on text=Example 2
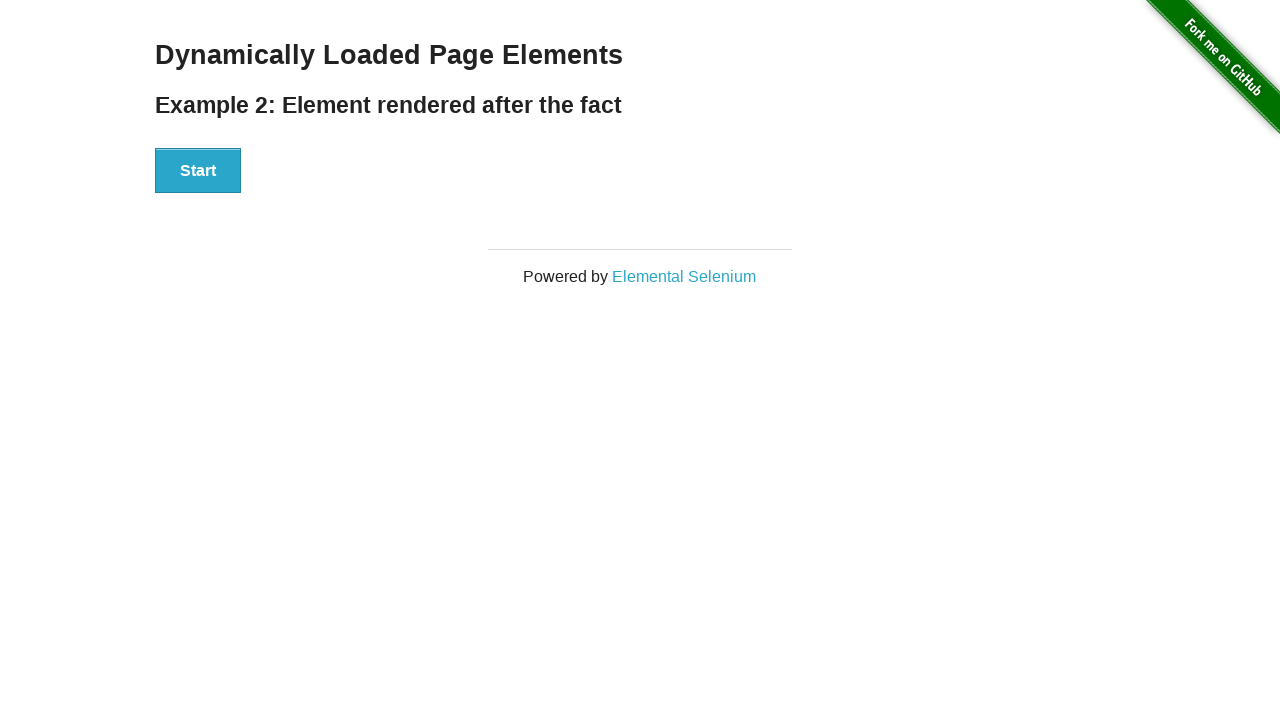

Clicked the Start button to trigger dynamic content loading at (198, 171) on xpath=//*[@id="start"]/button
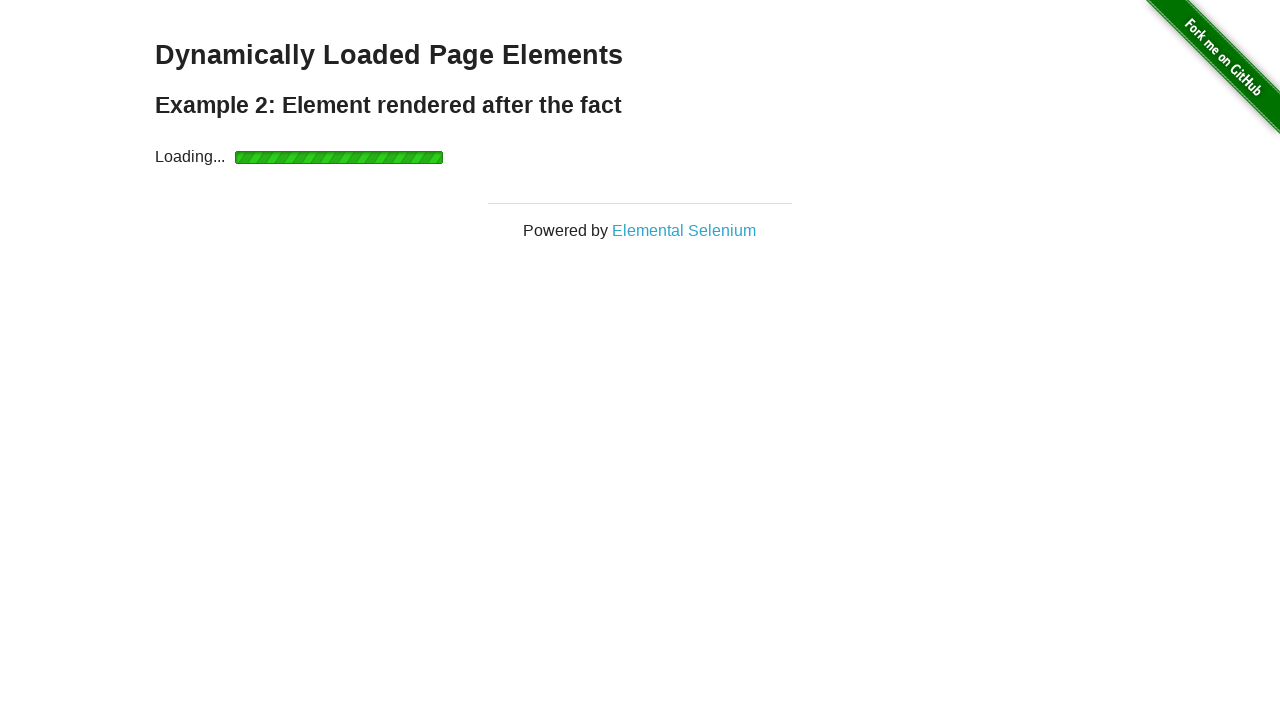

Dynamic content finished loading - finish element became visible
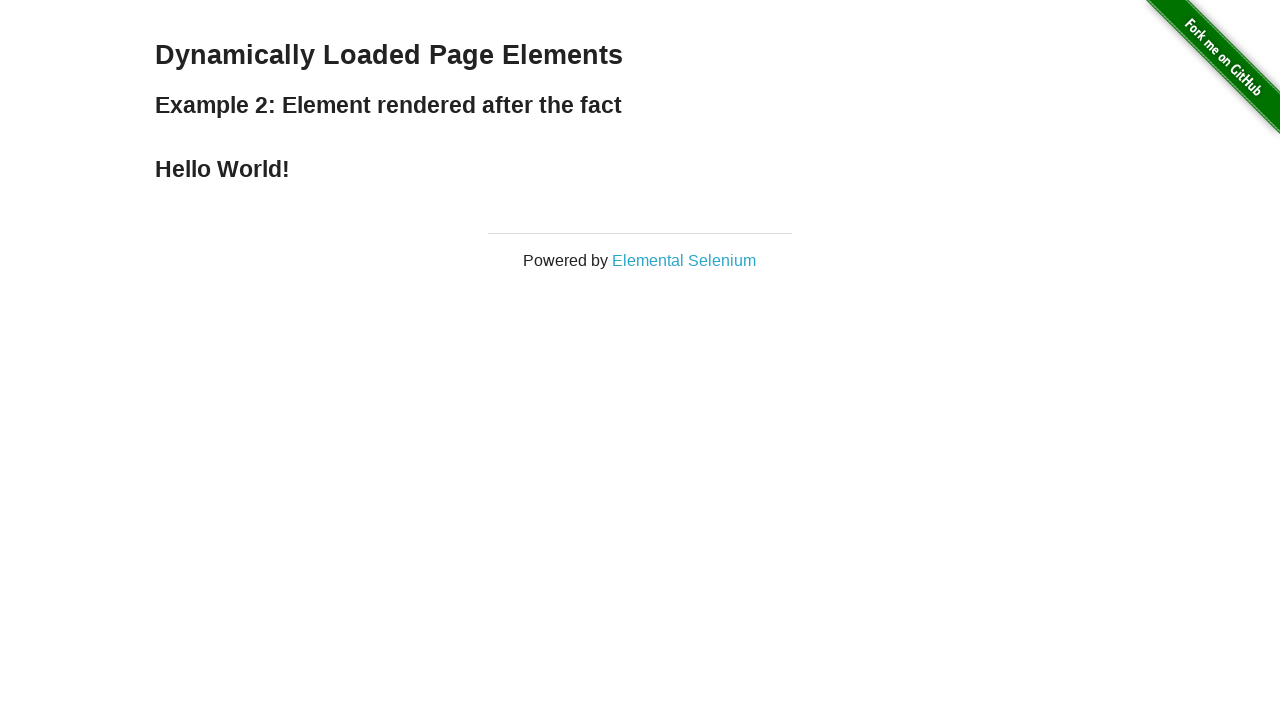

Retrieved loaded message text: Hello World!
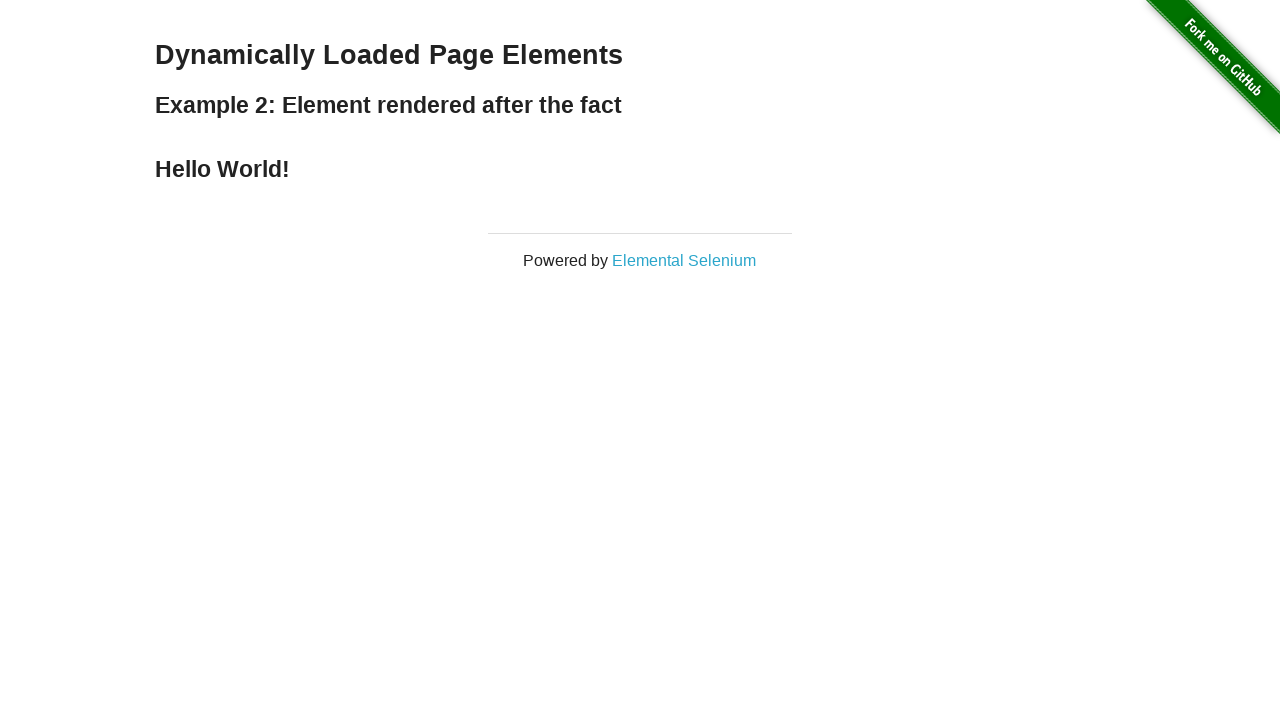

Printed message to console: Hello World!
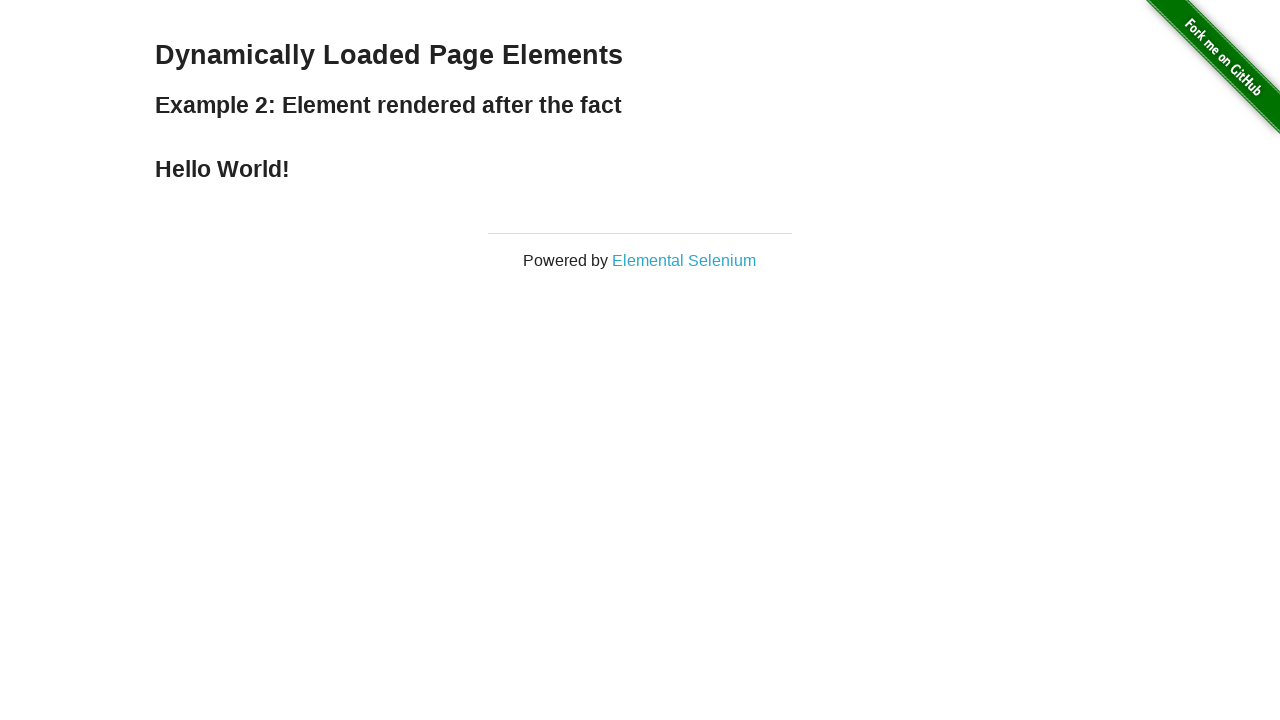

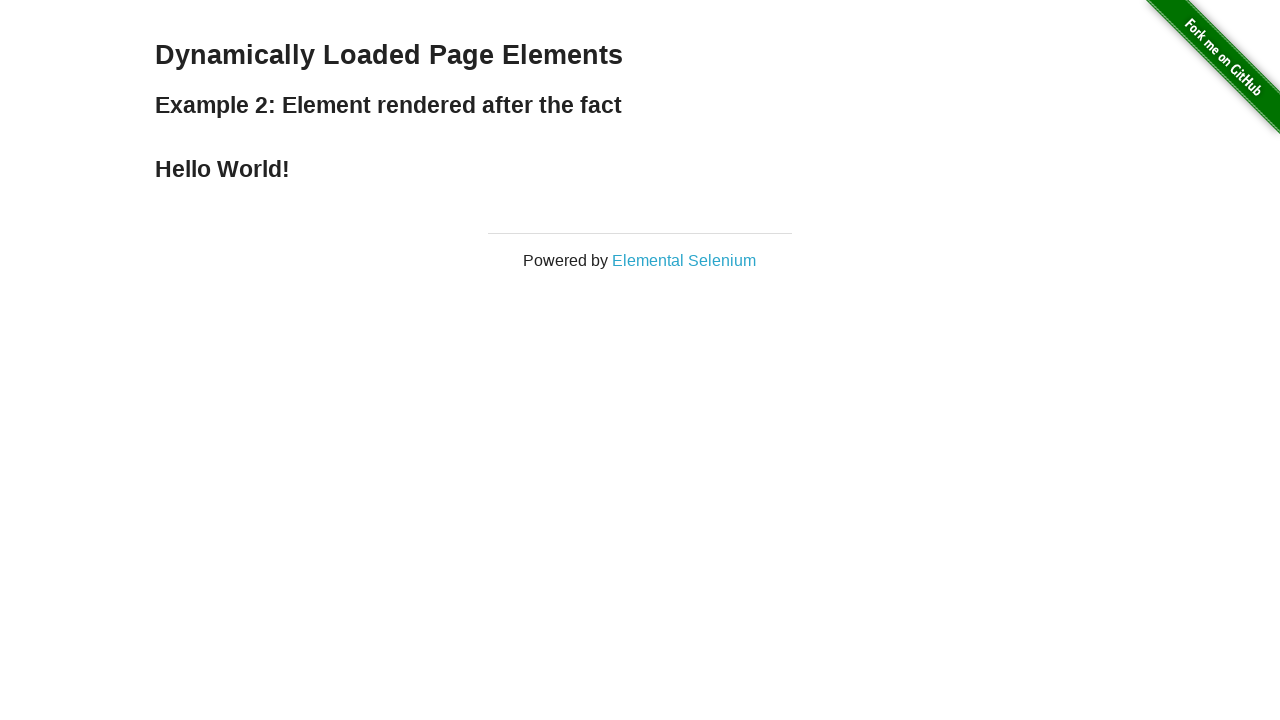